Tests calendar date picker functionality by checking if the second date picker is enabled/disabled and enabling it if needed

Starting URL: https://rahulshettyacademy.com/dropdownsPractise/

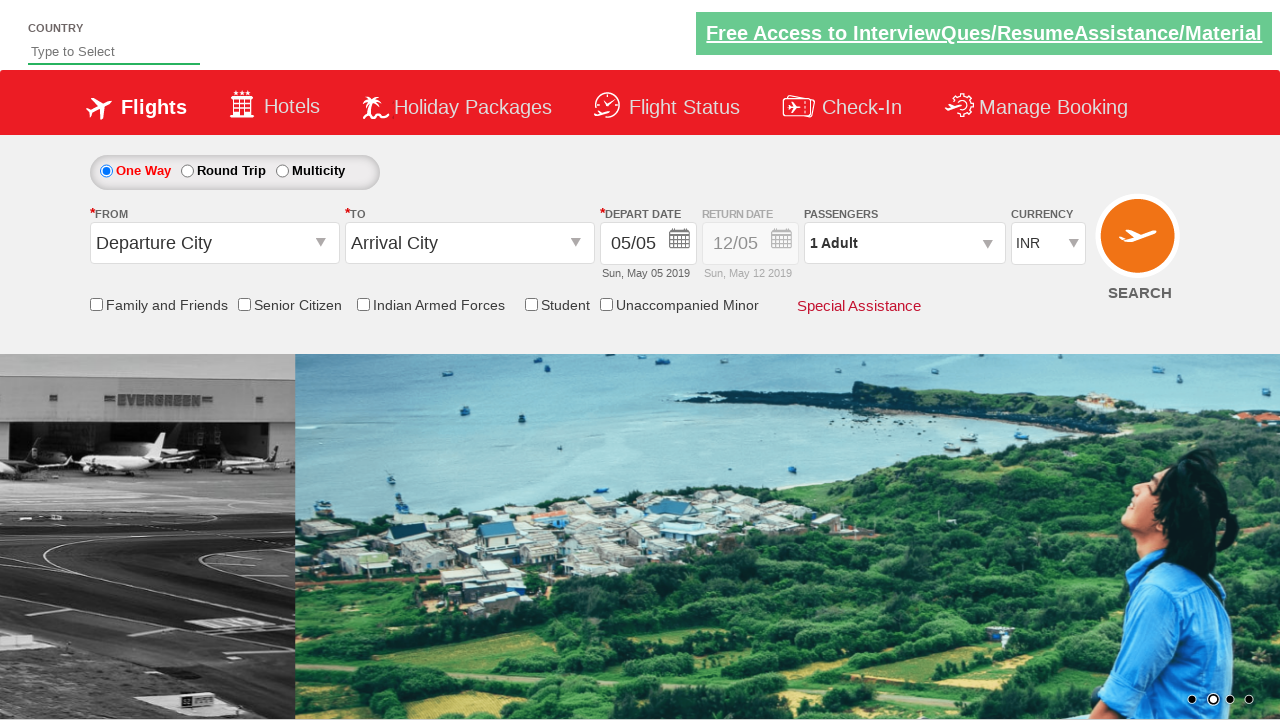

Retrieved initial style attribute of second date picker
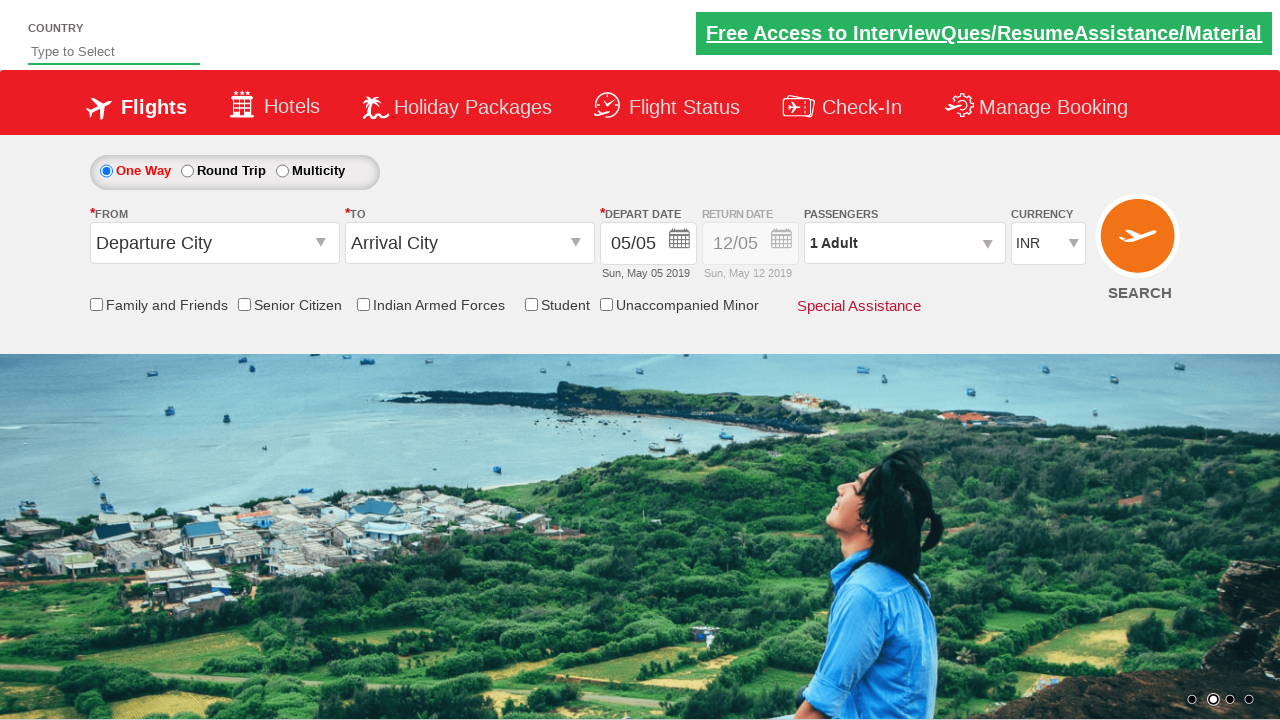

Clicked on second date picker to enable/toggle it at (752, 250) on .picker-second
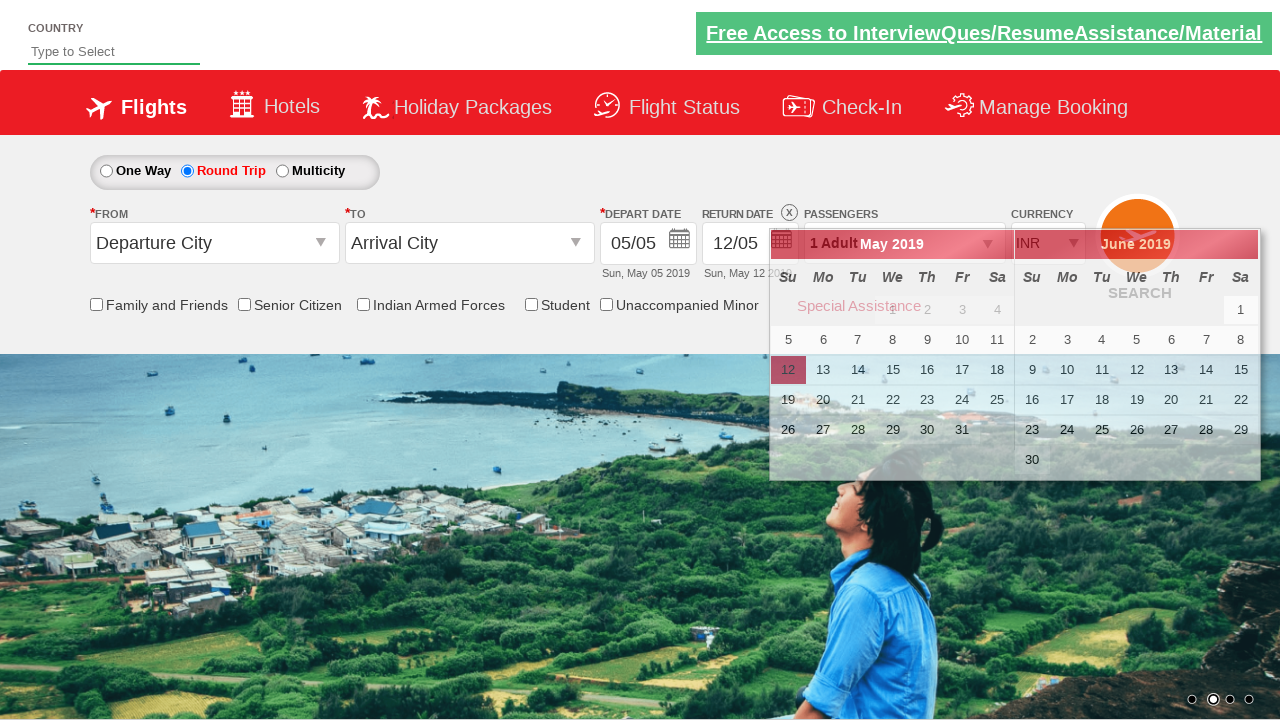

Retrieved updated style attribute of second date picker after click
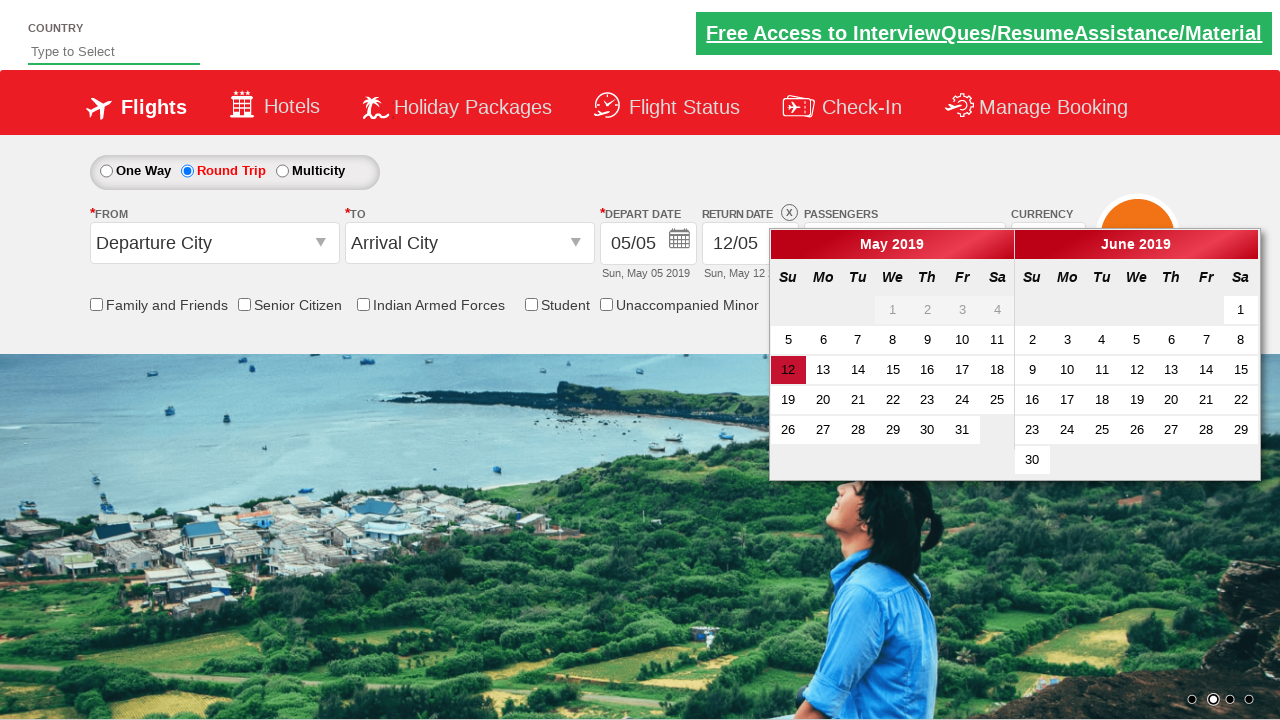

Verified that date picker is enabled with opacity 1
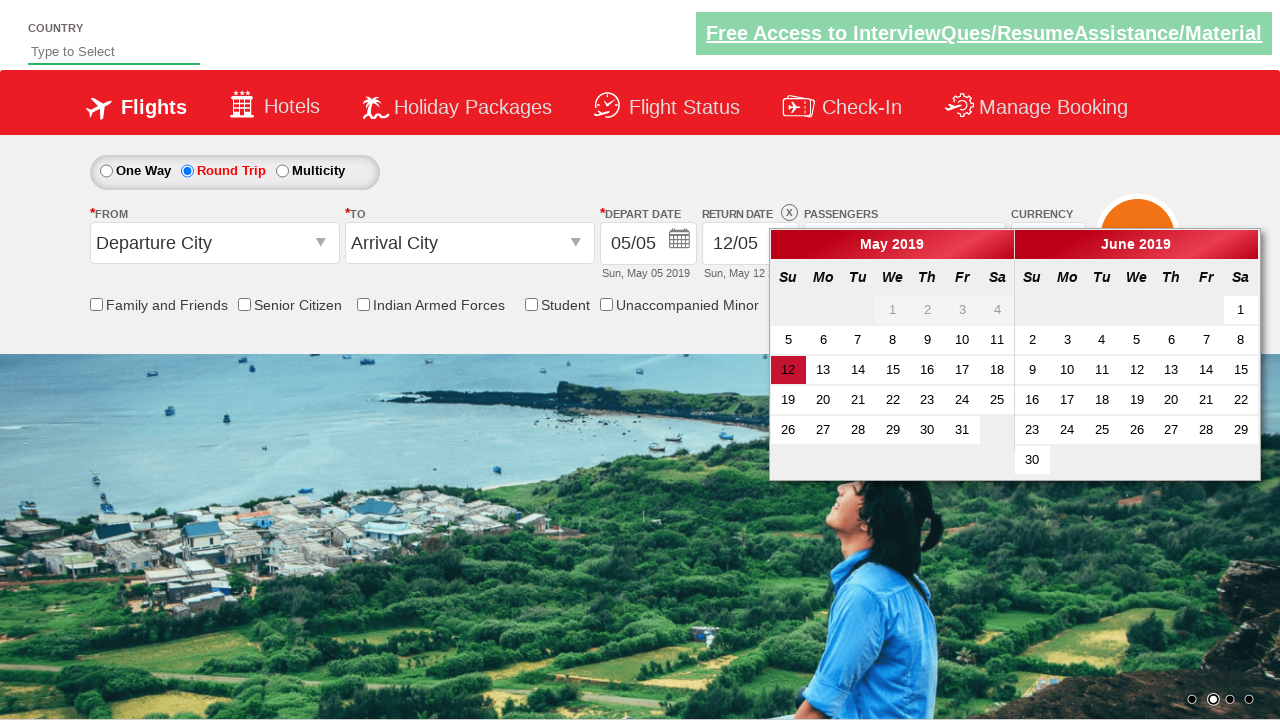

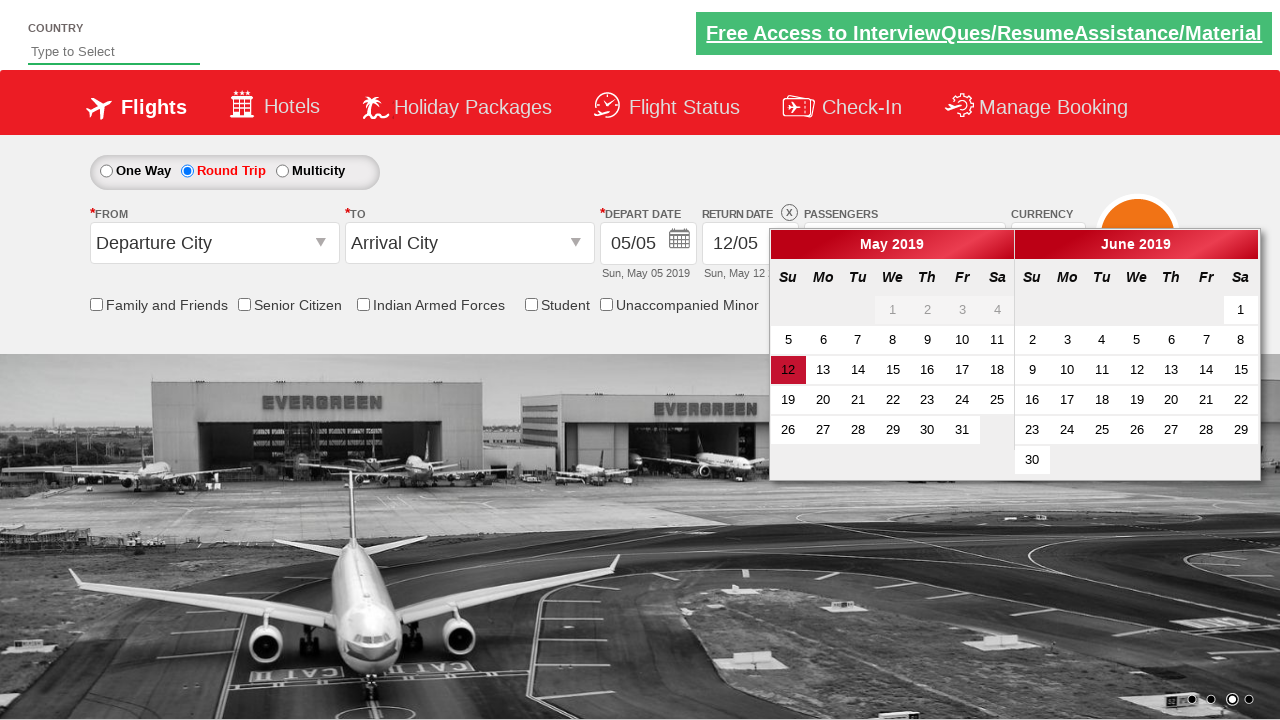